Tests navigation to the Nested Frames example page on the-internet.herokuapp.com by clicking on the Nested Frames link from the homepage.

Starting URL: http://the-internet.herokuapp.com/

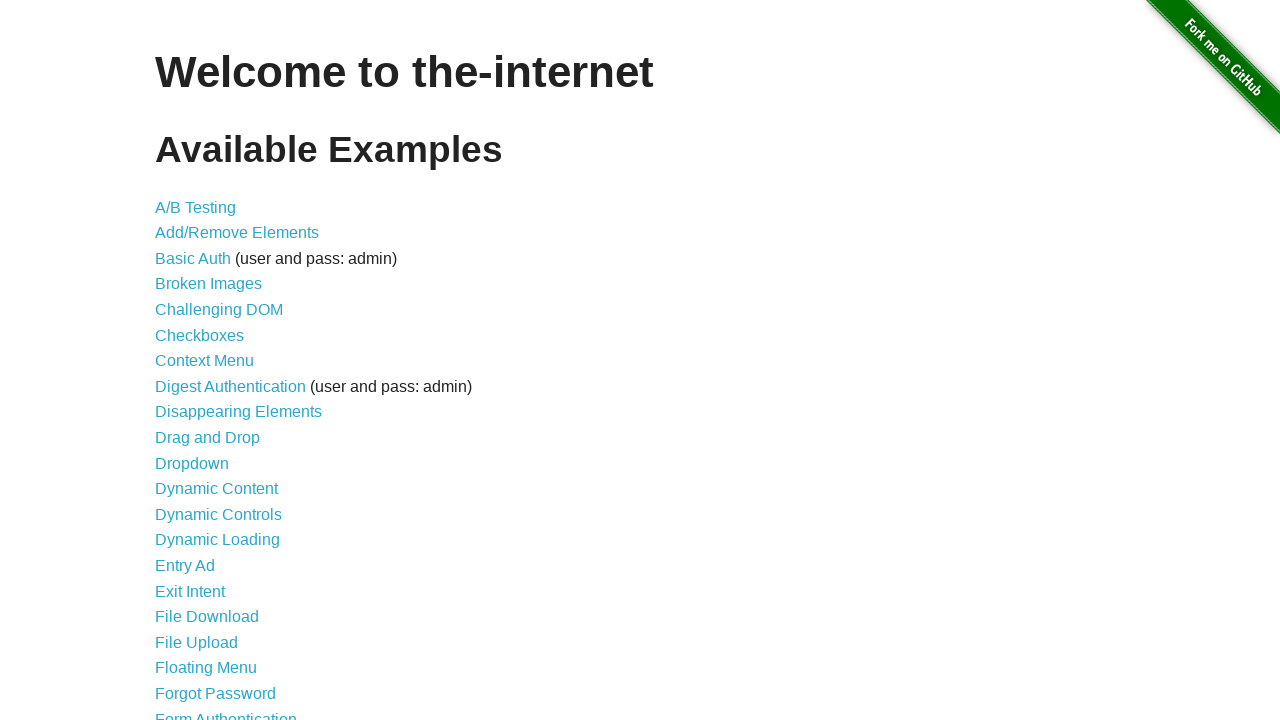

Clicked on the Nested Frames link from the homepage at (210, 395) on xpath=//a[contains(text(),'Nested Frames')]
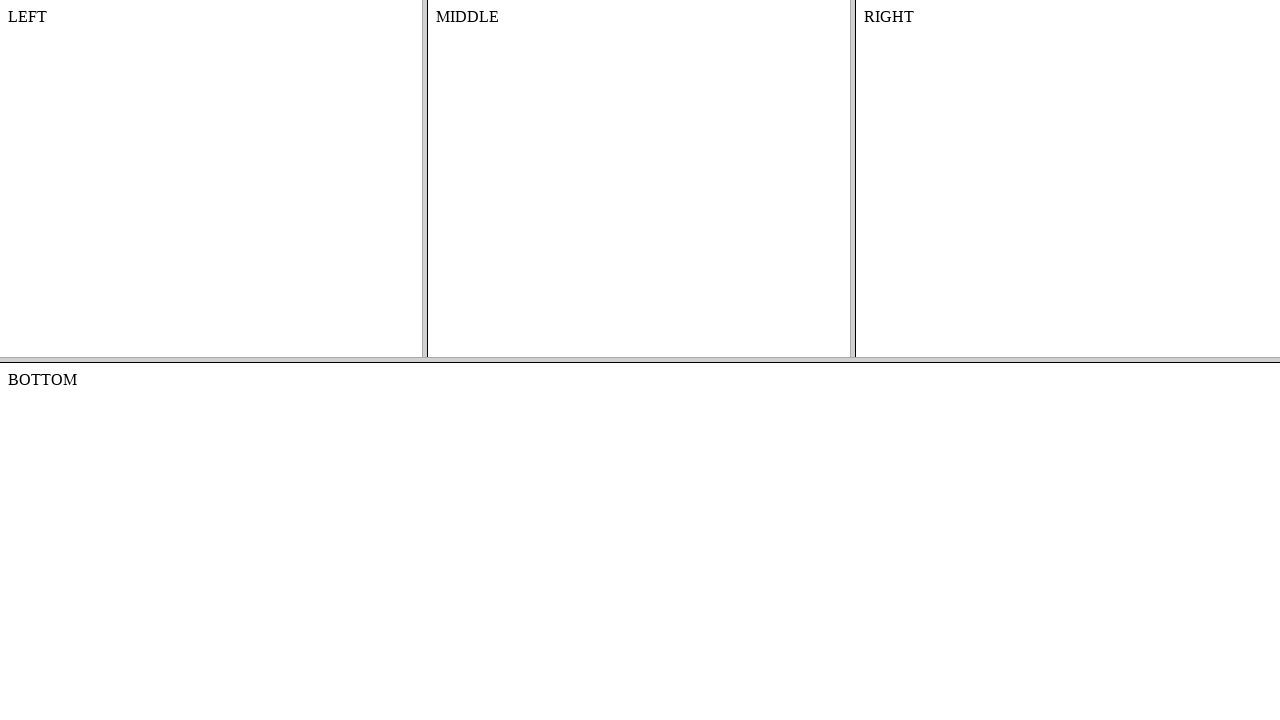

Nested Frames page loaded successfully
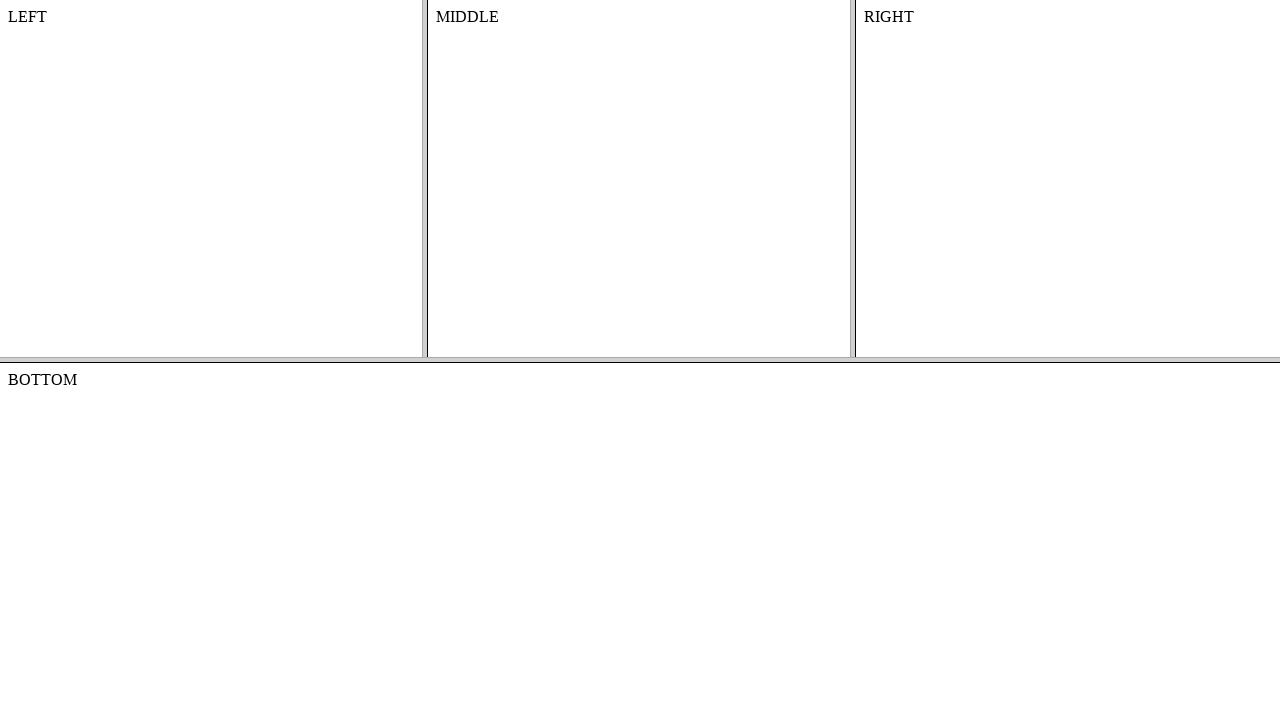

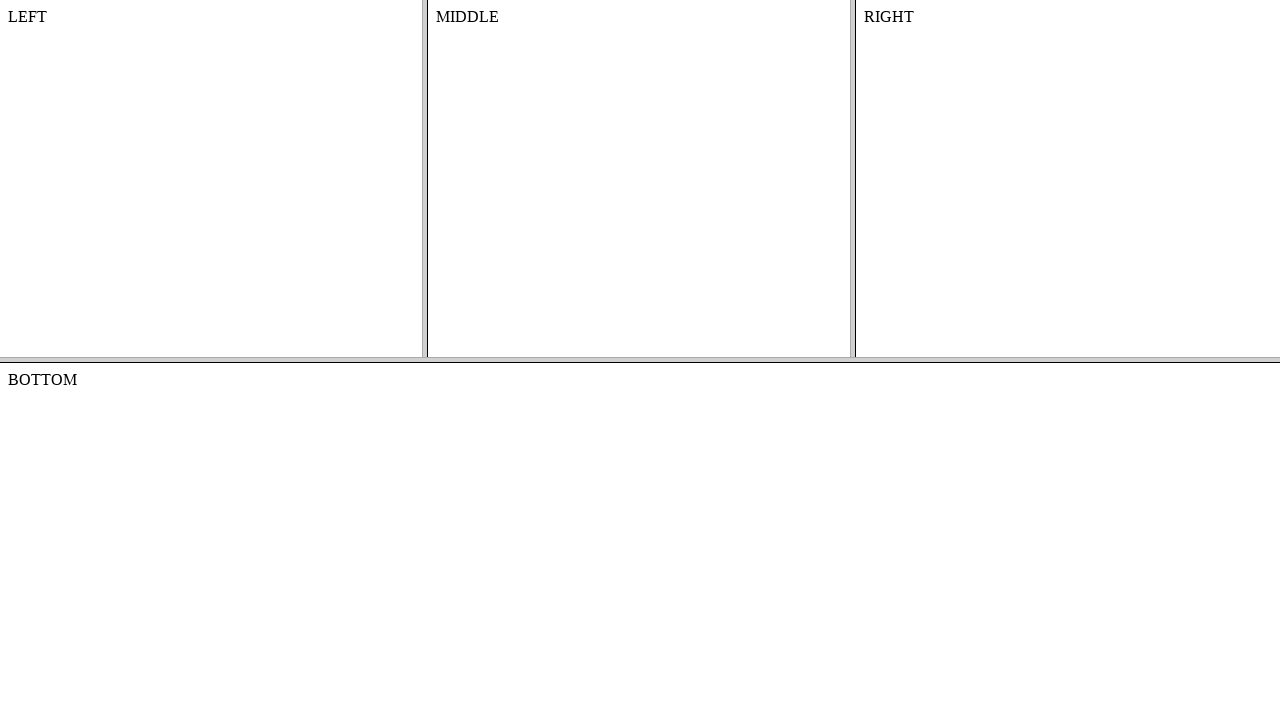